Tests drag-and-drop functionality by dragging an element from one location to another and verifying the drop was successful by checking the text changes to "Dropped!"

Starting URL: http://crossbrowsertesting.github.io/drag-and-drop.html

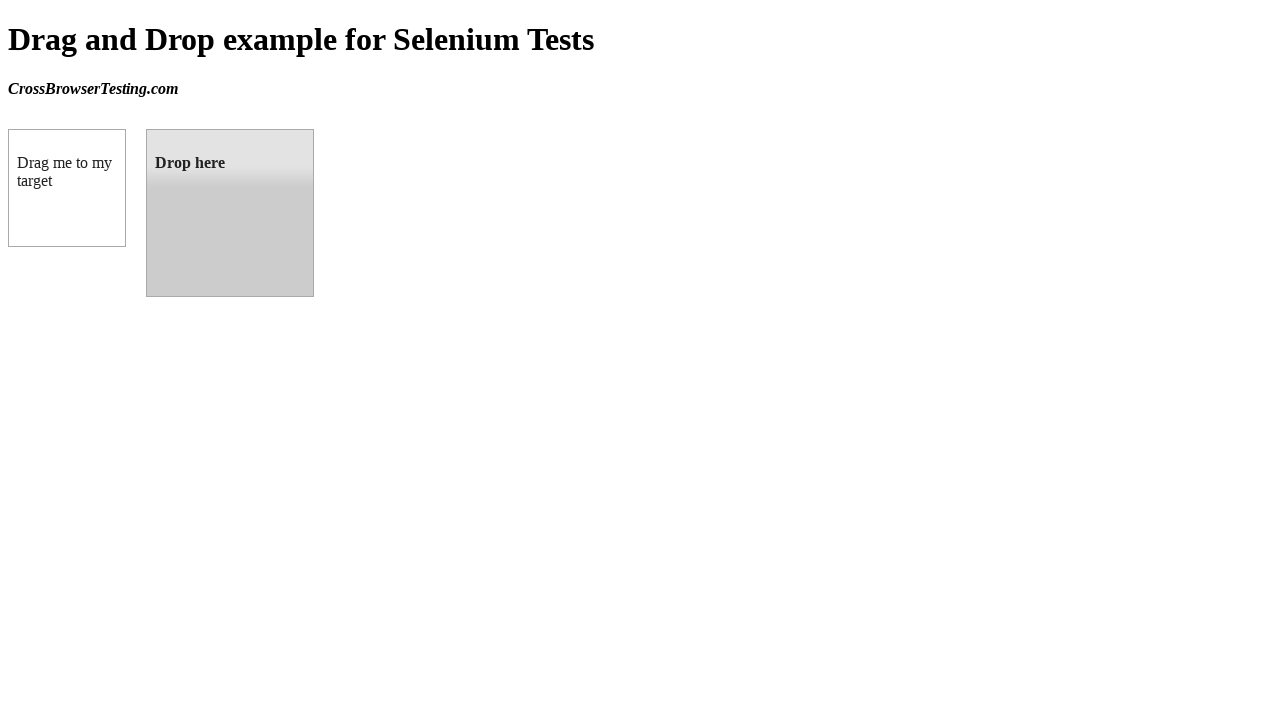

Located draggable element
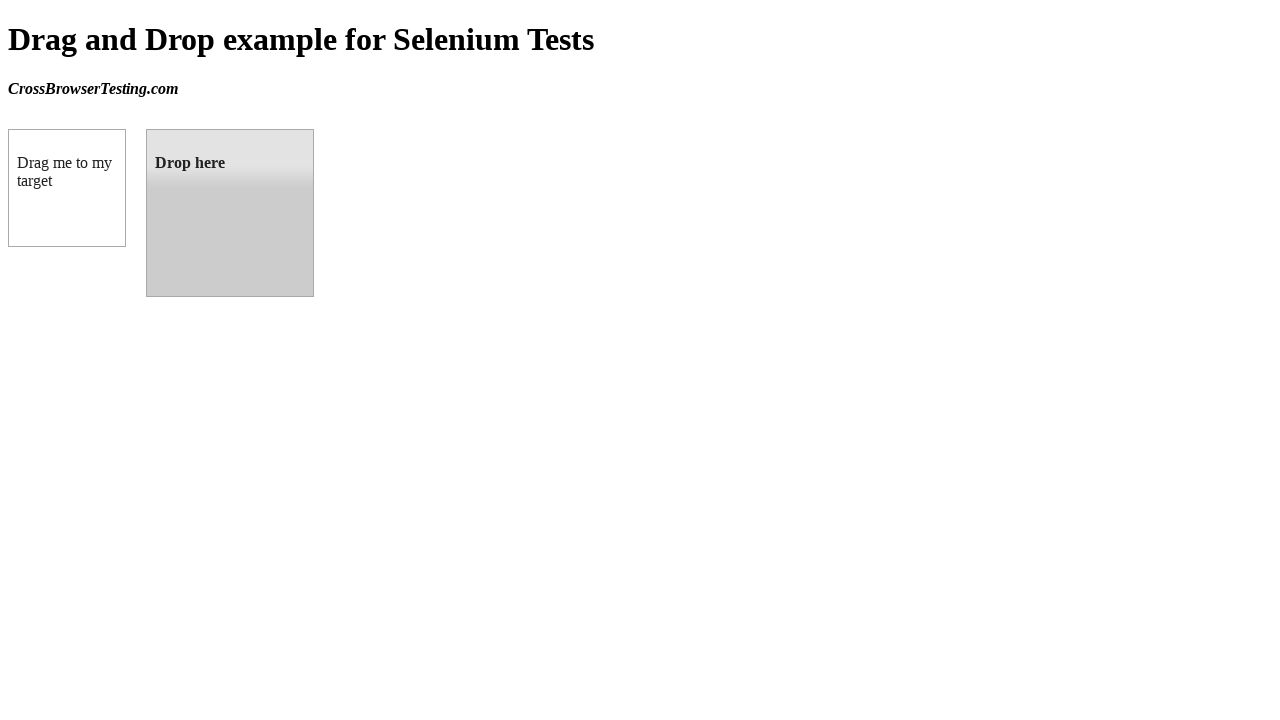

Located droppable target element
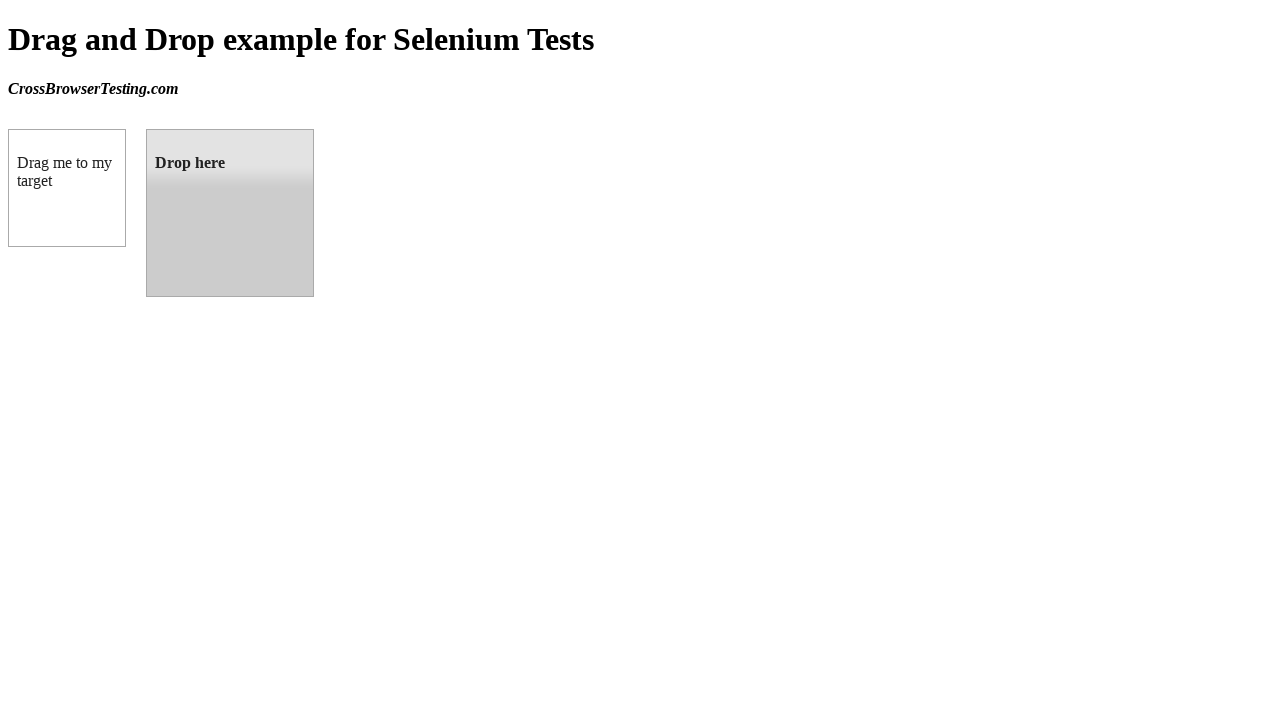

Dragged element to drop target at (230, 213)
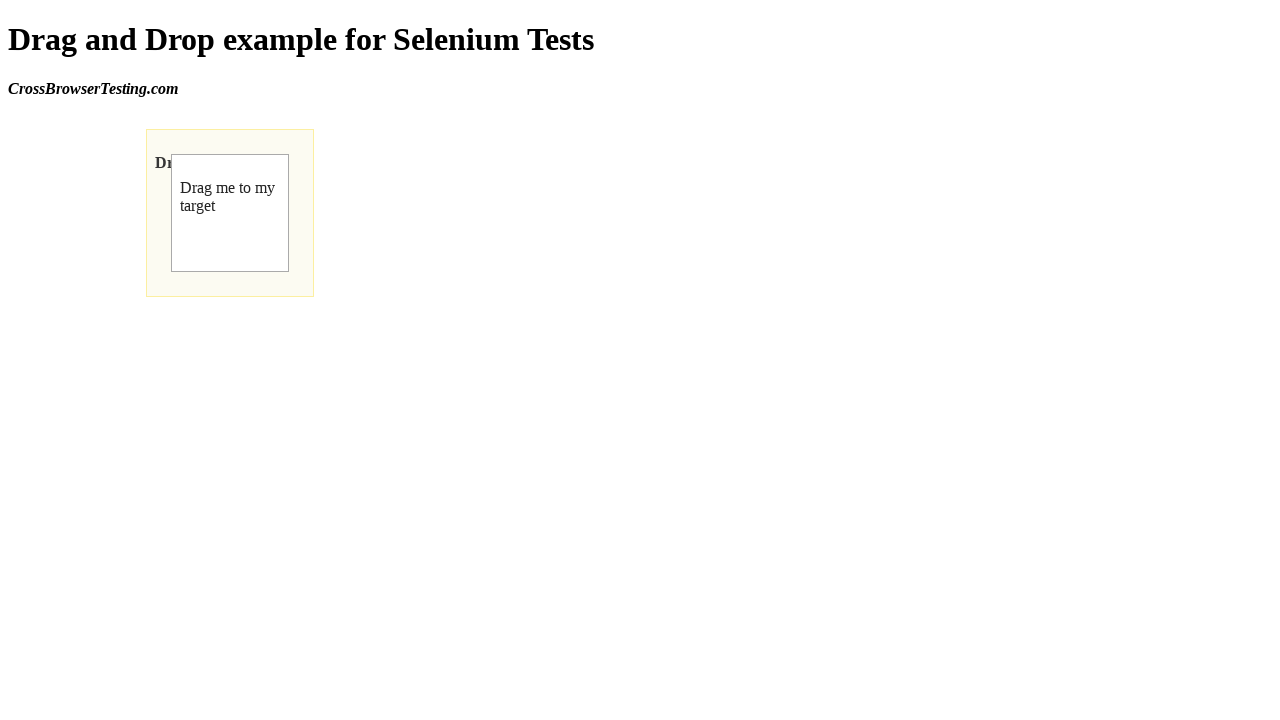

Verified drop was successful - 'Dropped!' text appeared
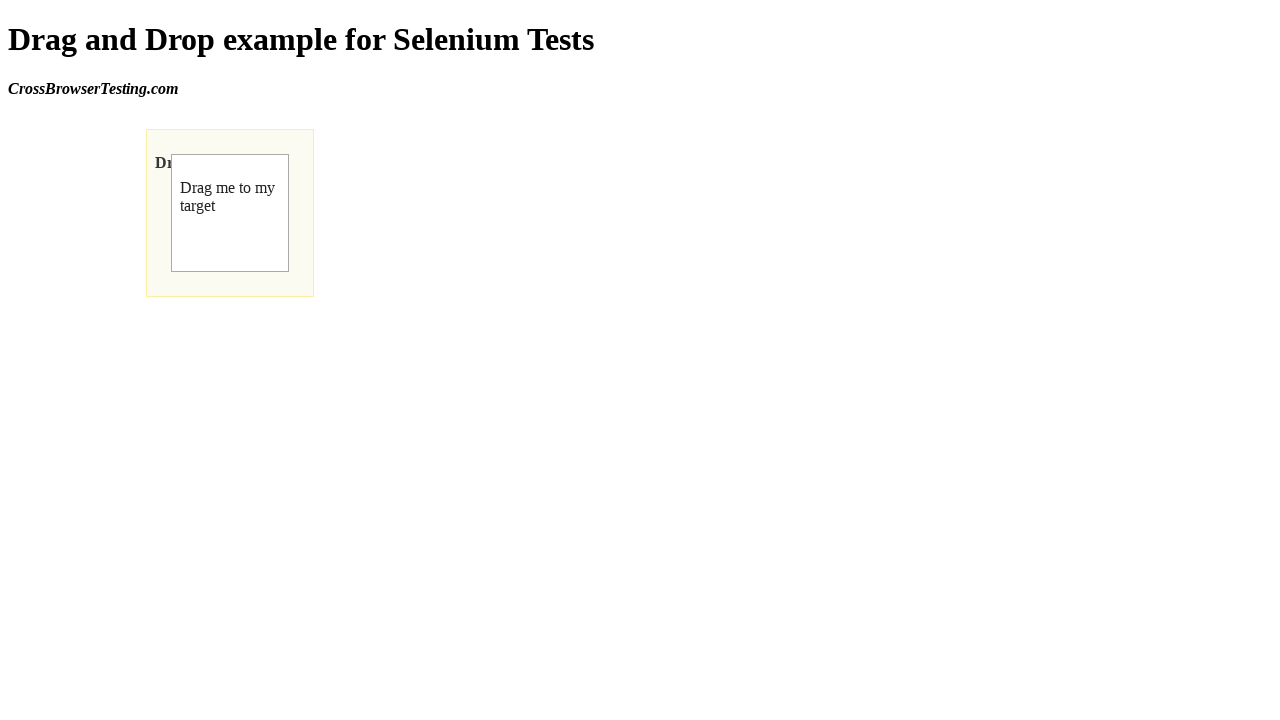

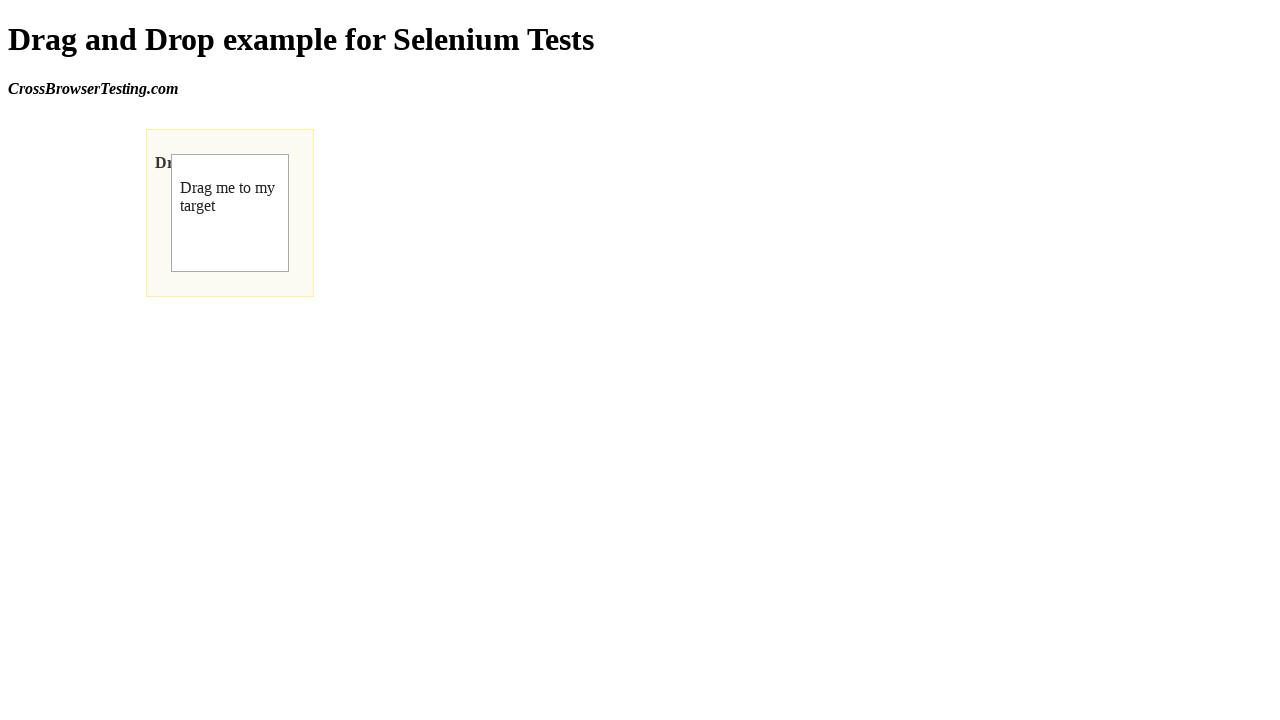